Tests selecting a dropdown option by value and verifies the selection triggers a success notification

Starting URL: https://letcode.in/dropdowns

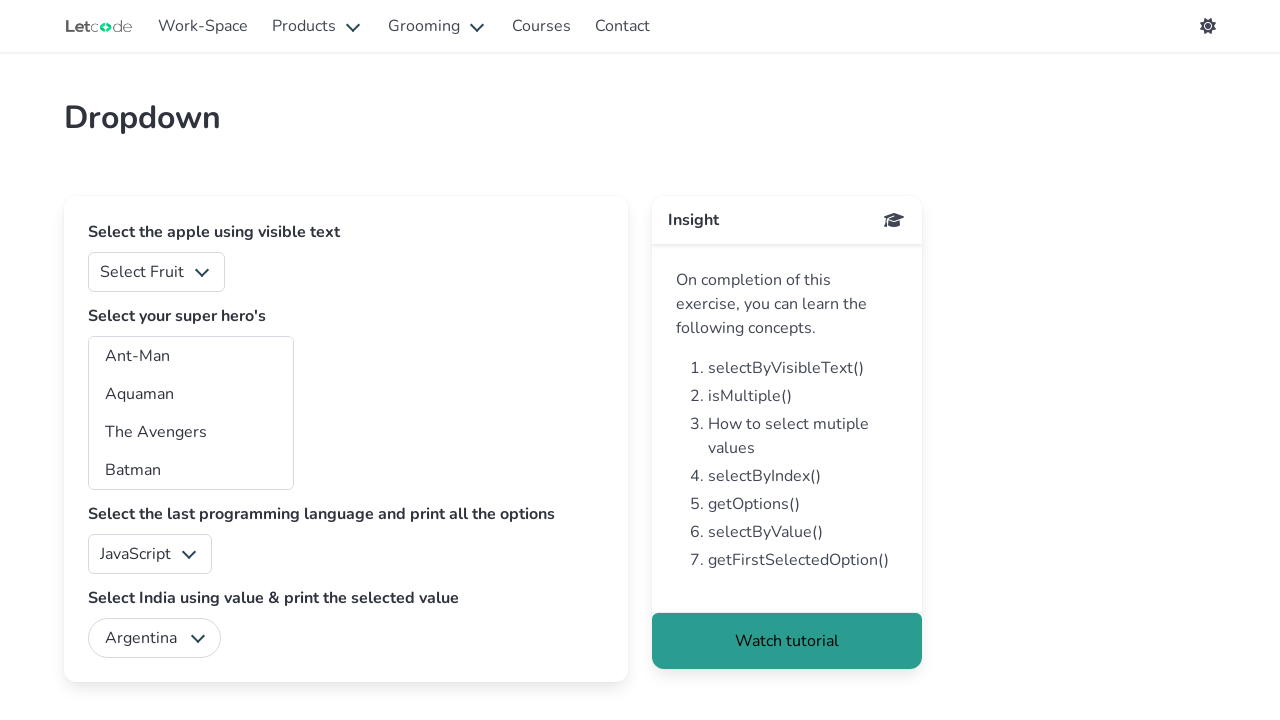

Selected dropdown option with value '2' from fruits dropdown on #fruits
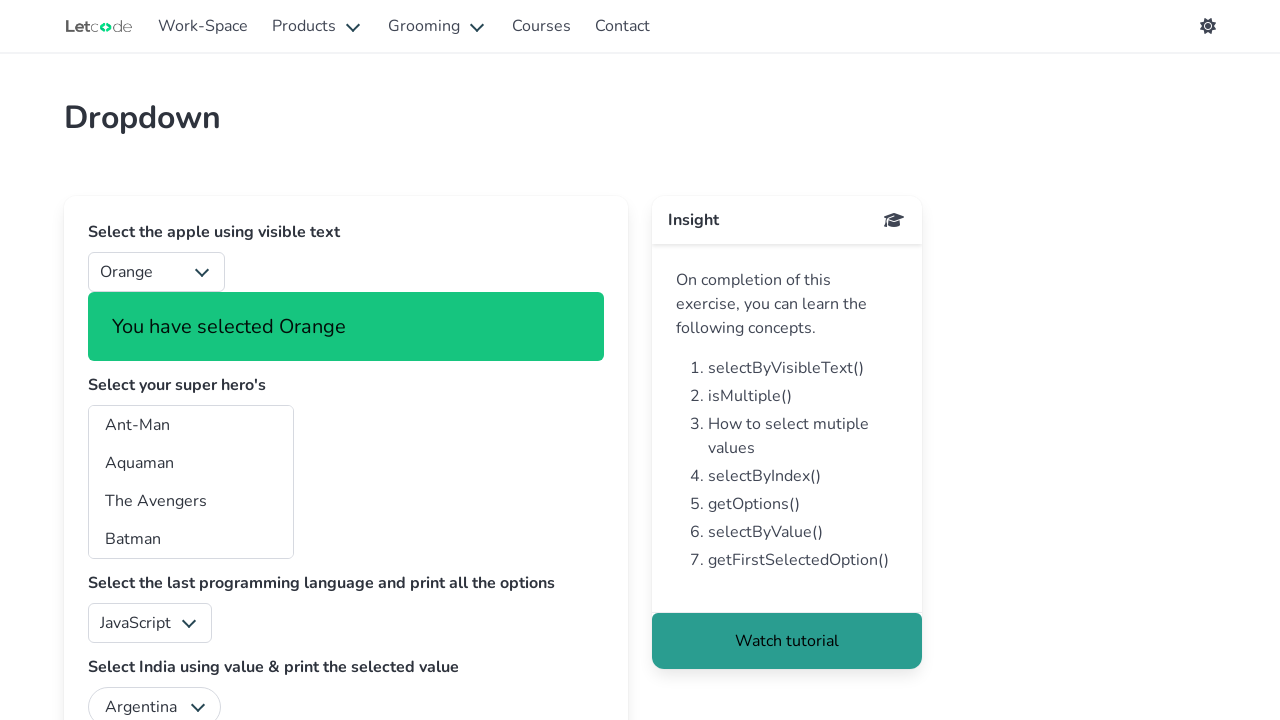

Success notification appeared after selecting dropdown option
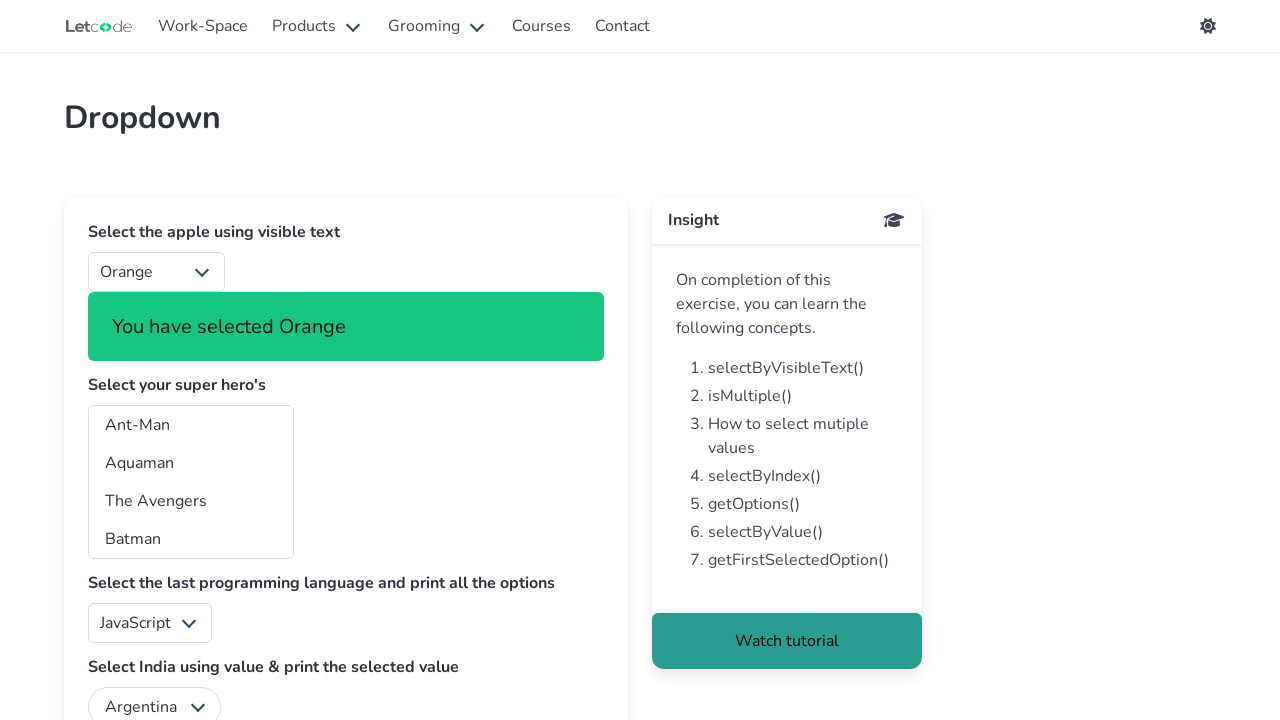

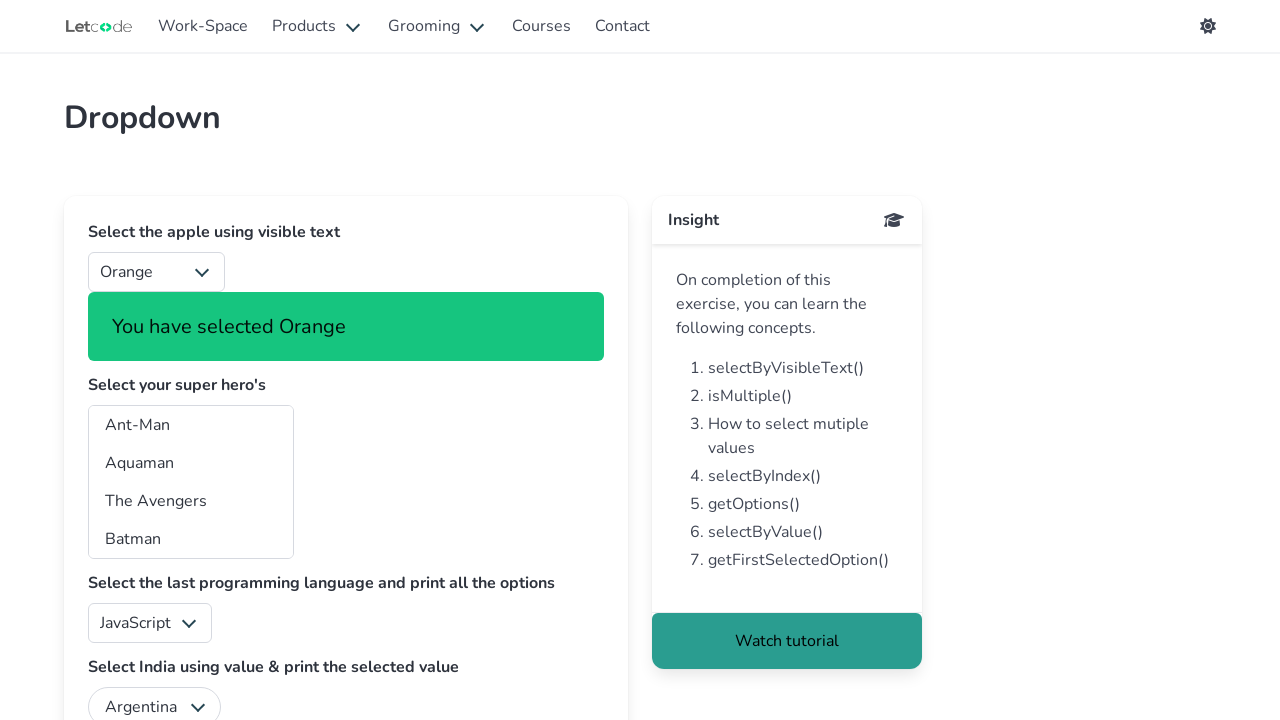